Tests responsive design by changing viewport sizes to mobile (375x667), tablet (768x1024), and desktop (1920x1080), then navigating to homepage, map, and rooms pages at each size.

Starting URL: https://meetpin-weld.vercel.app

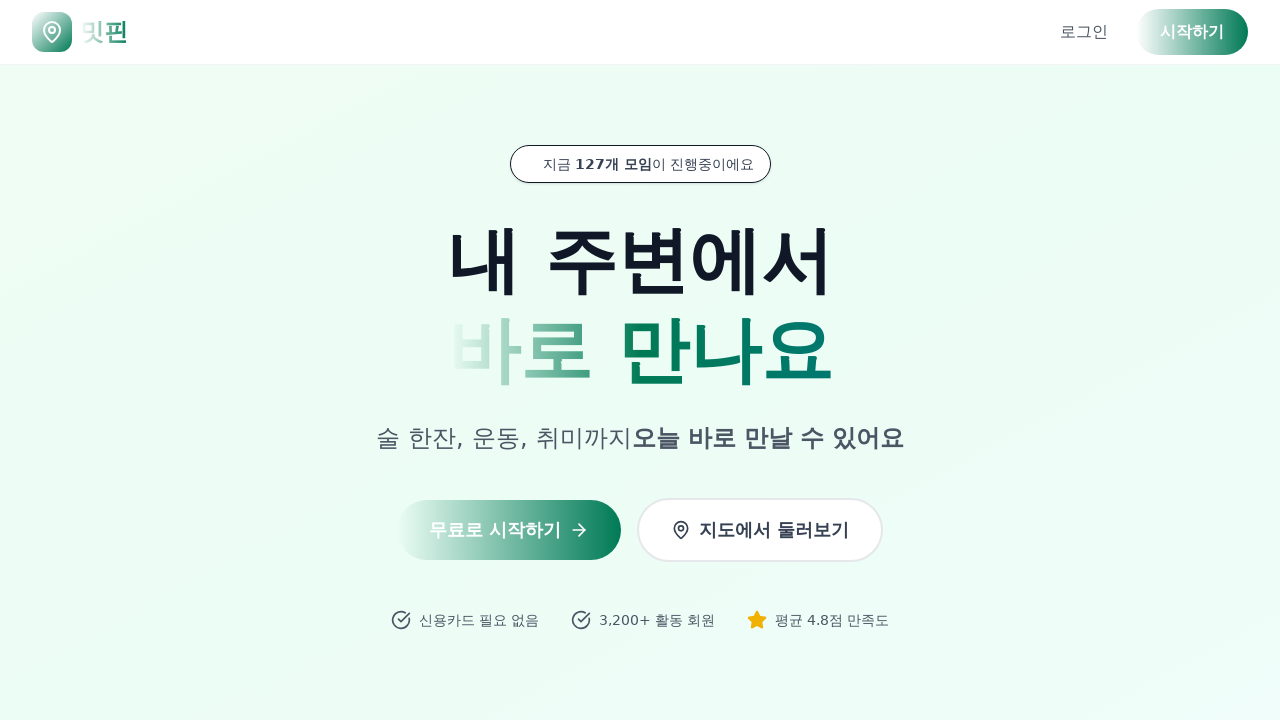

Set viewport to mobile size (375x667)
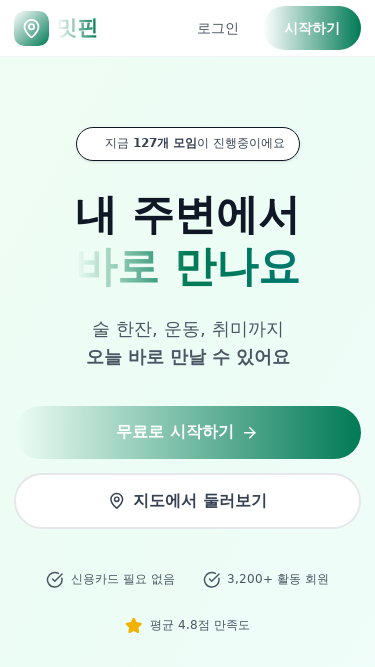

Network idle state reached on mobile viewport
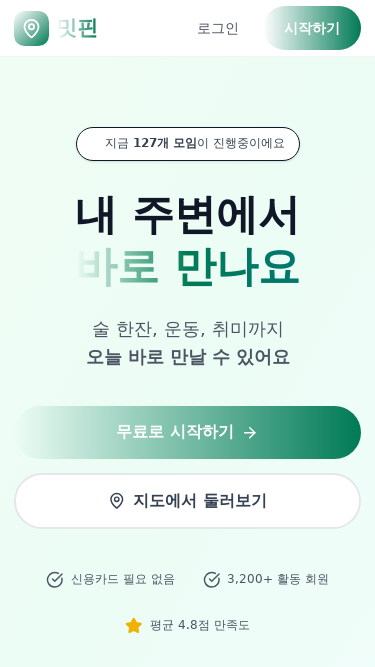

Navigated to map page on mobile viewport
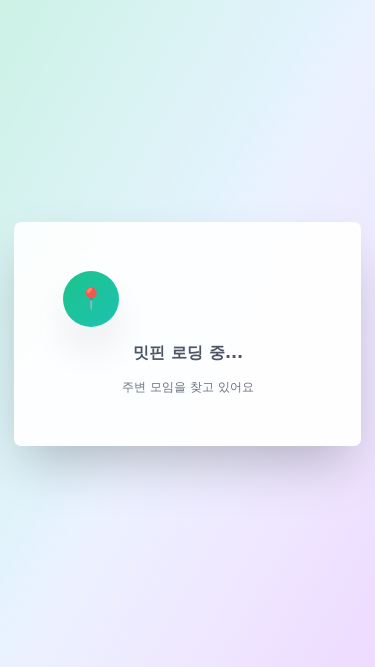

Waited 2000ms for map page to fully load on mobile
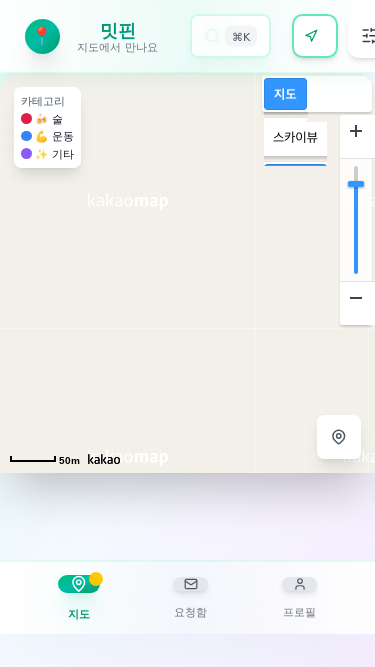

Navigated to rooms page on mobile viewport
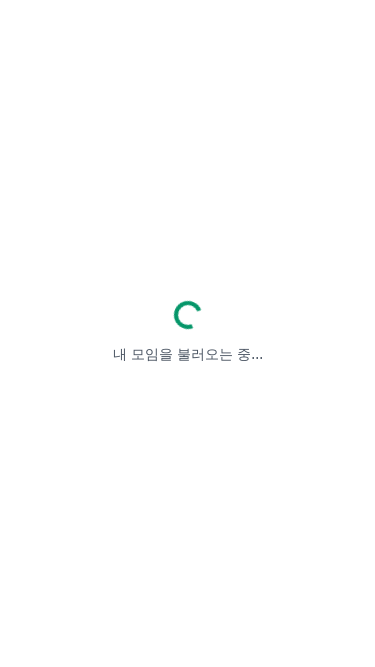

Waited 1000ms for rooms page to fully load on mobile
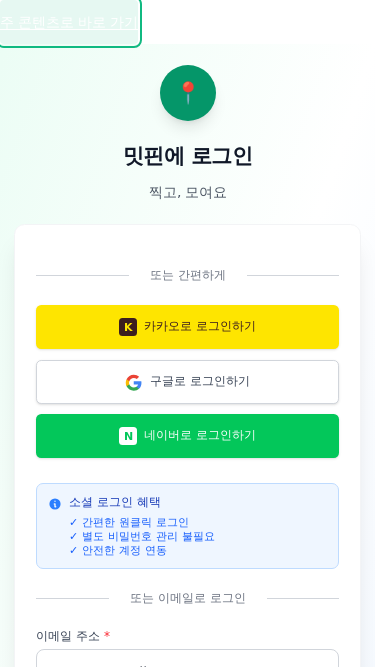

Set viewport to tablet size (768x1024)
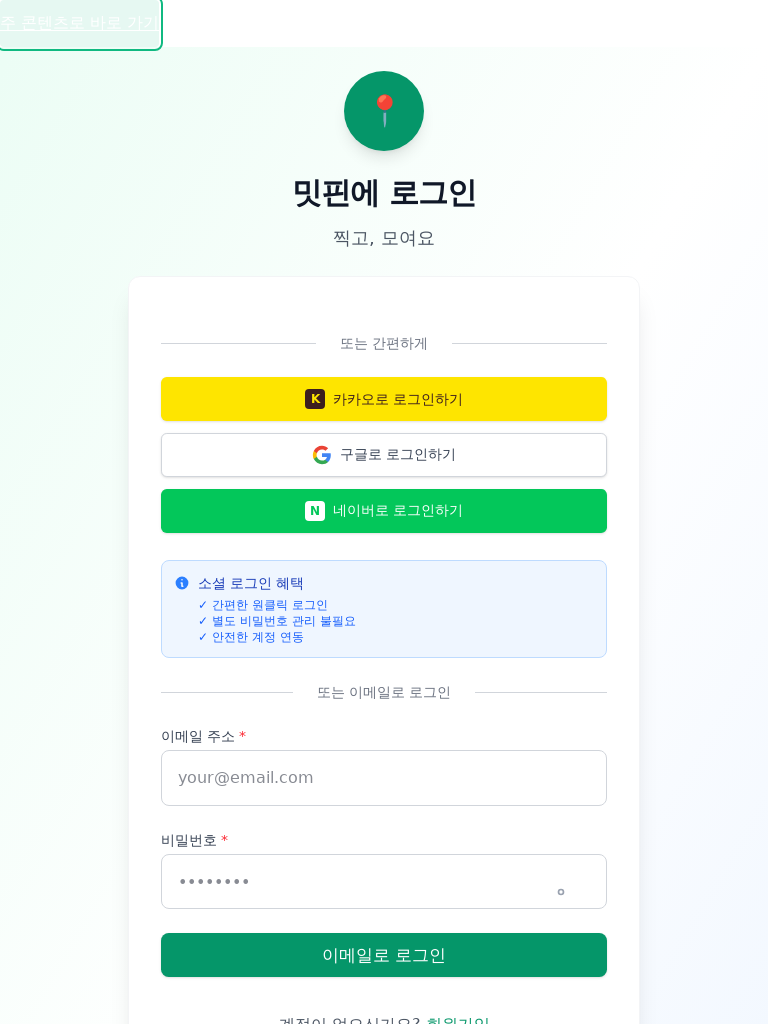

Navigated to homepage on tablet viewport
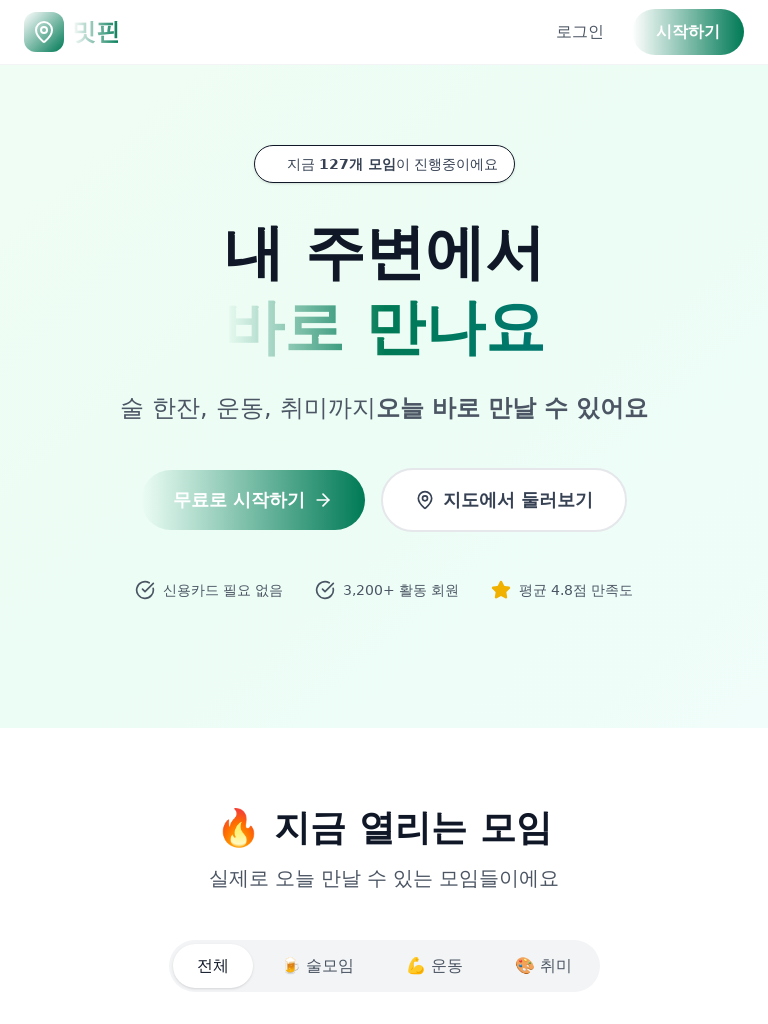

Network idle state reached on tablet viewport
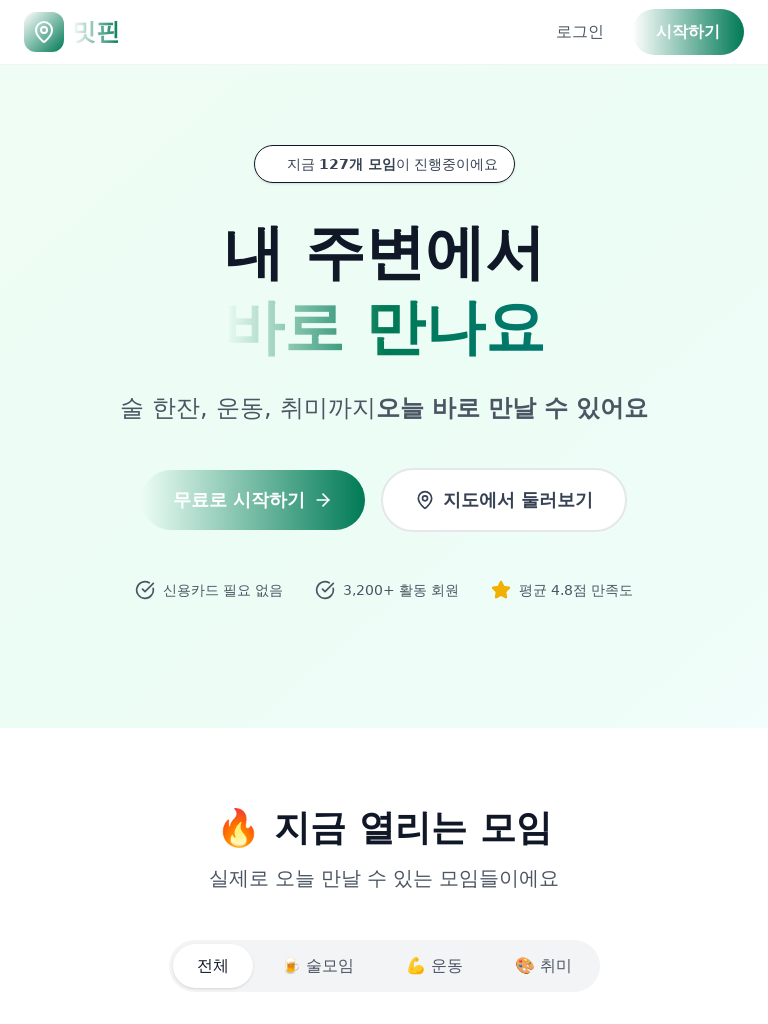

Navigated to map page on tablet viewport
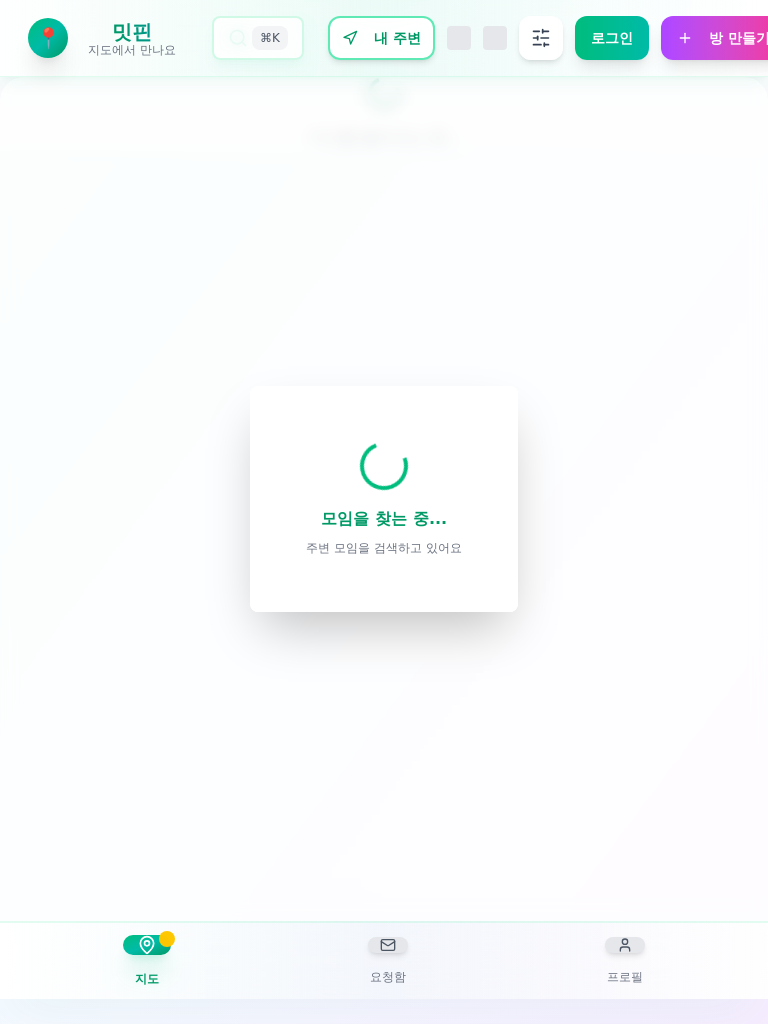

Waited 2000ms for map page to fully load on tablet
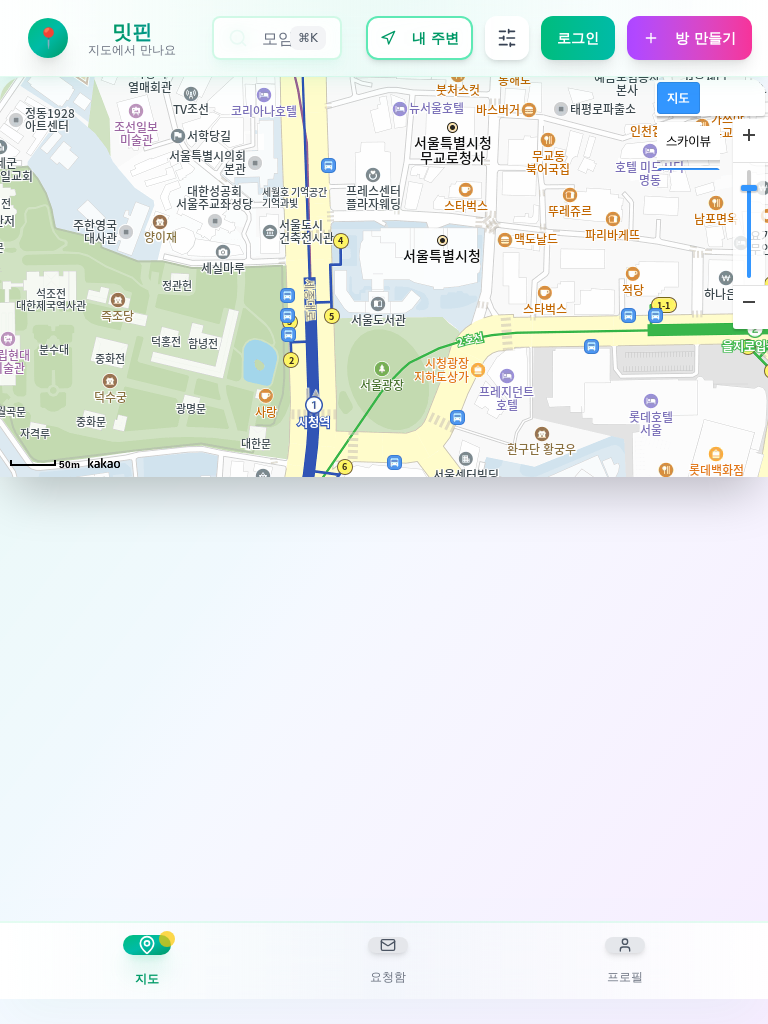

Navigated to rooms page on tablet viewport
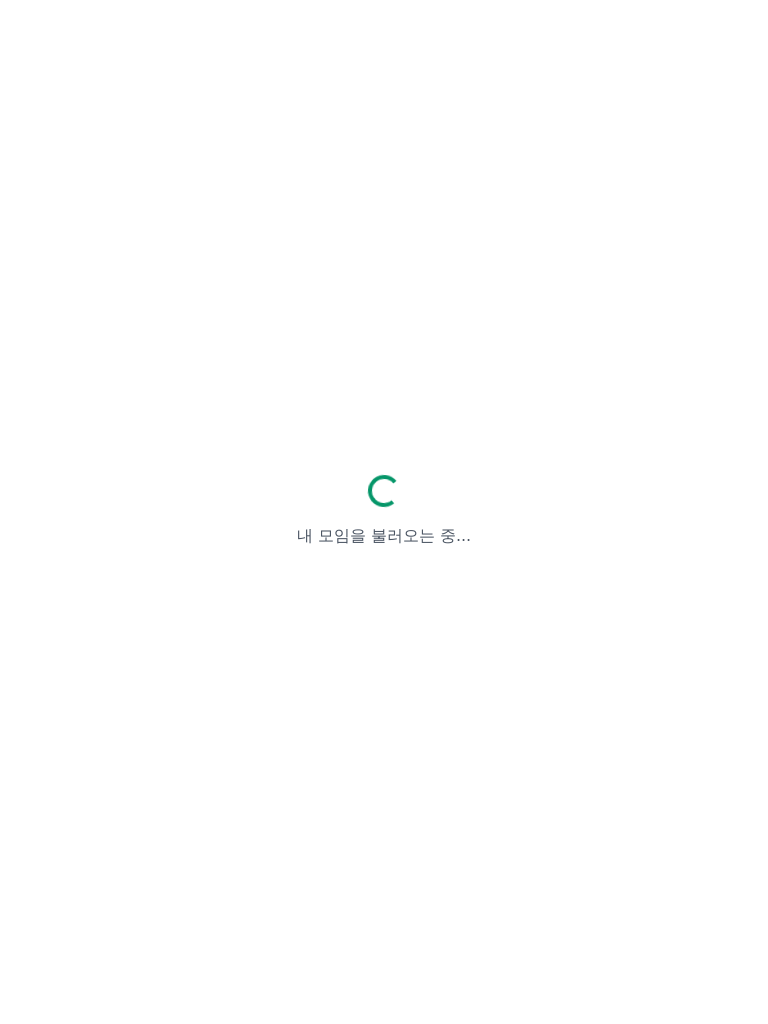

Waited 1000ms for rooms page to fully load on tablet
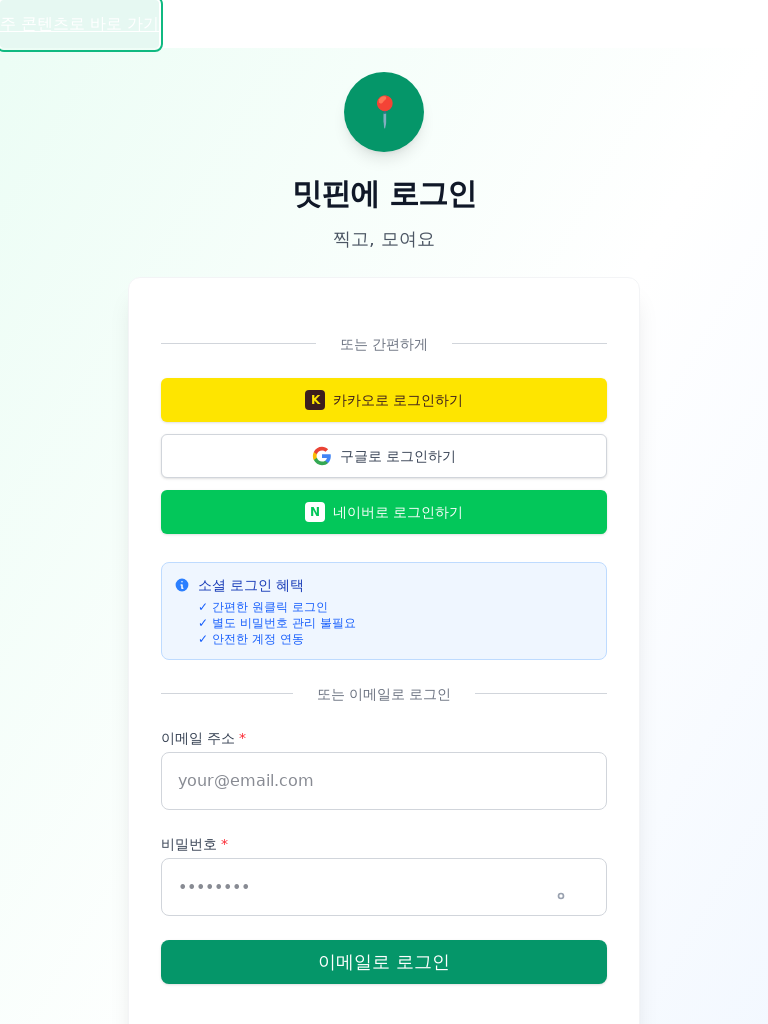

Set viewport to desktop size (1920x1080)
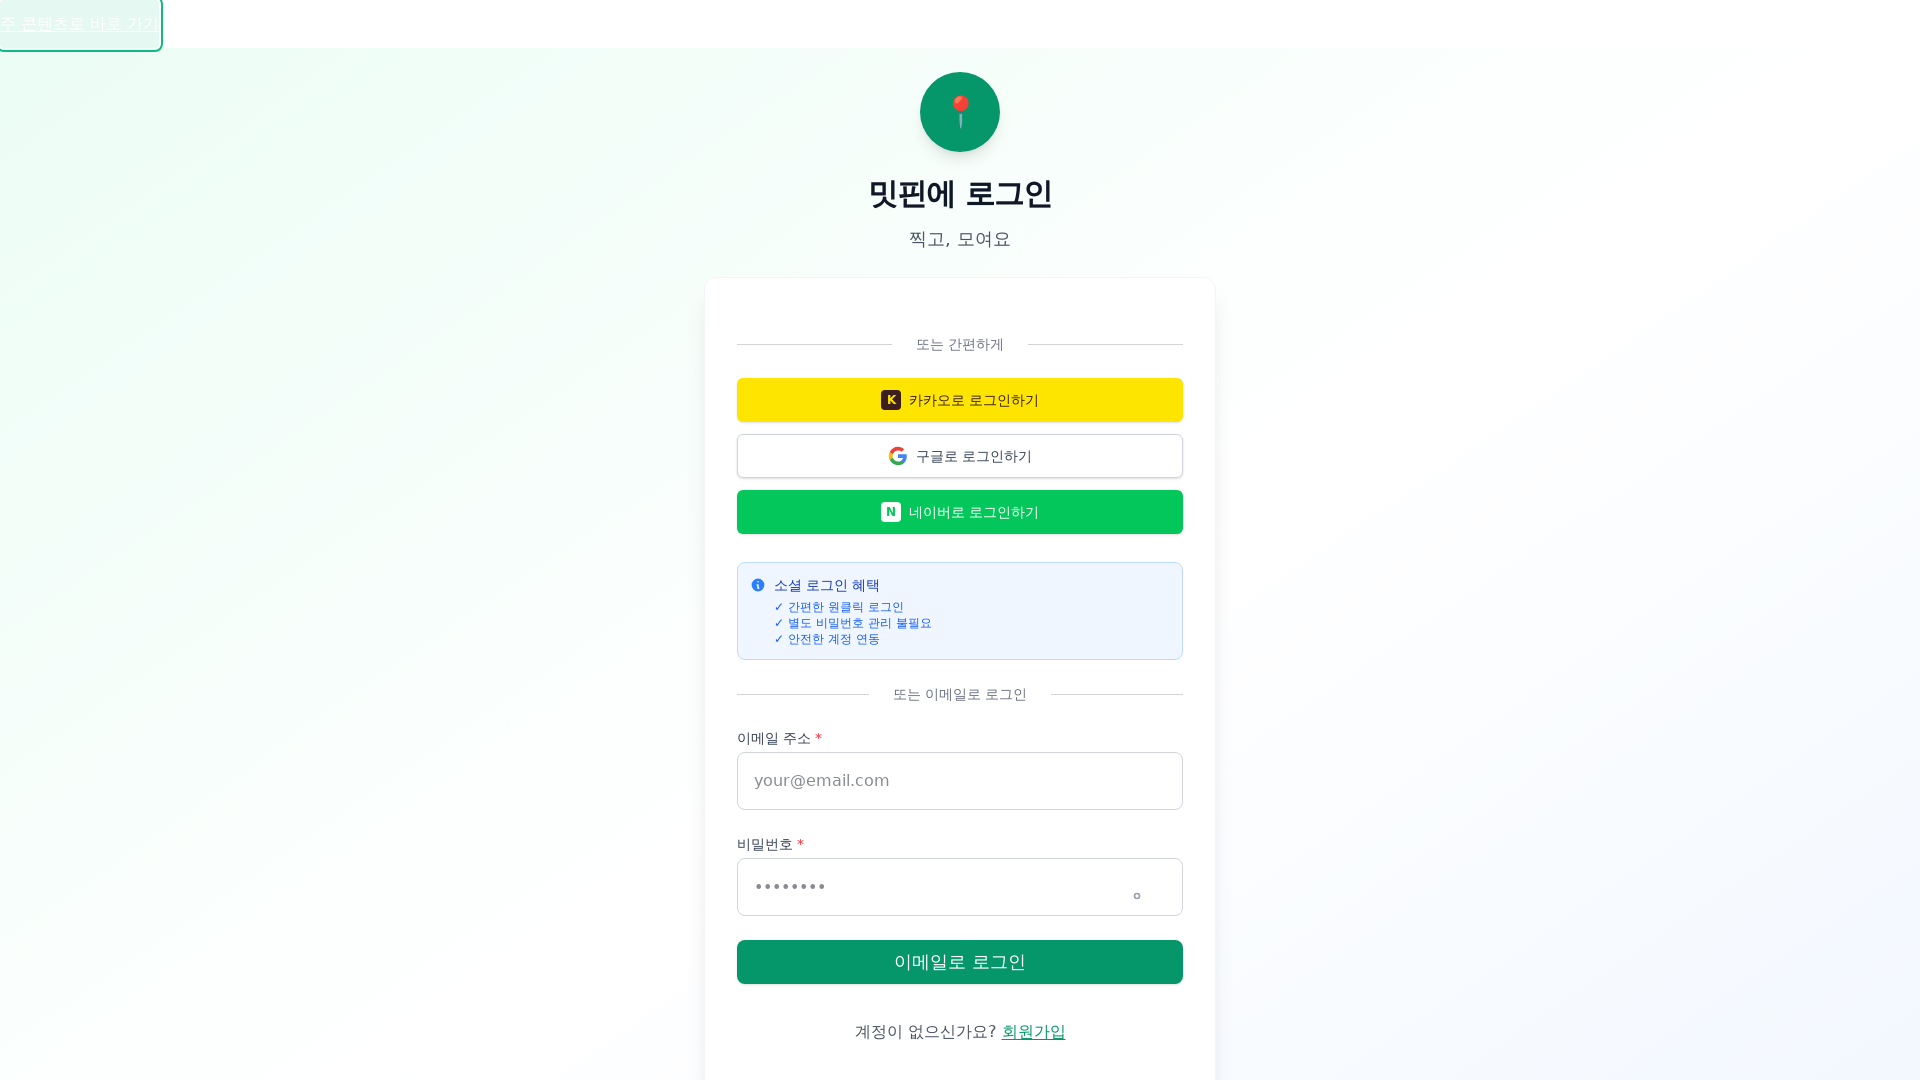

Navigated to homepage on desktop viewport
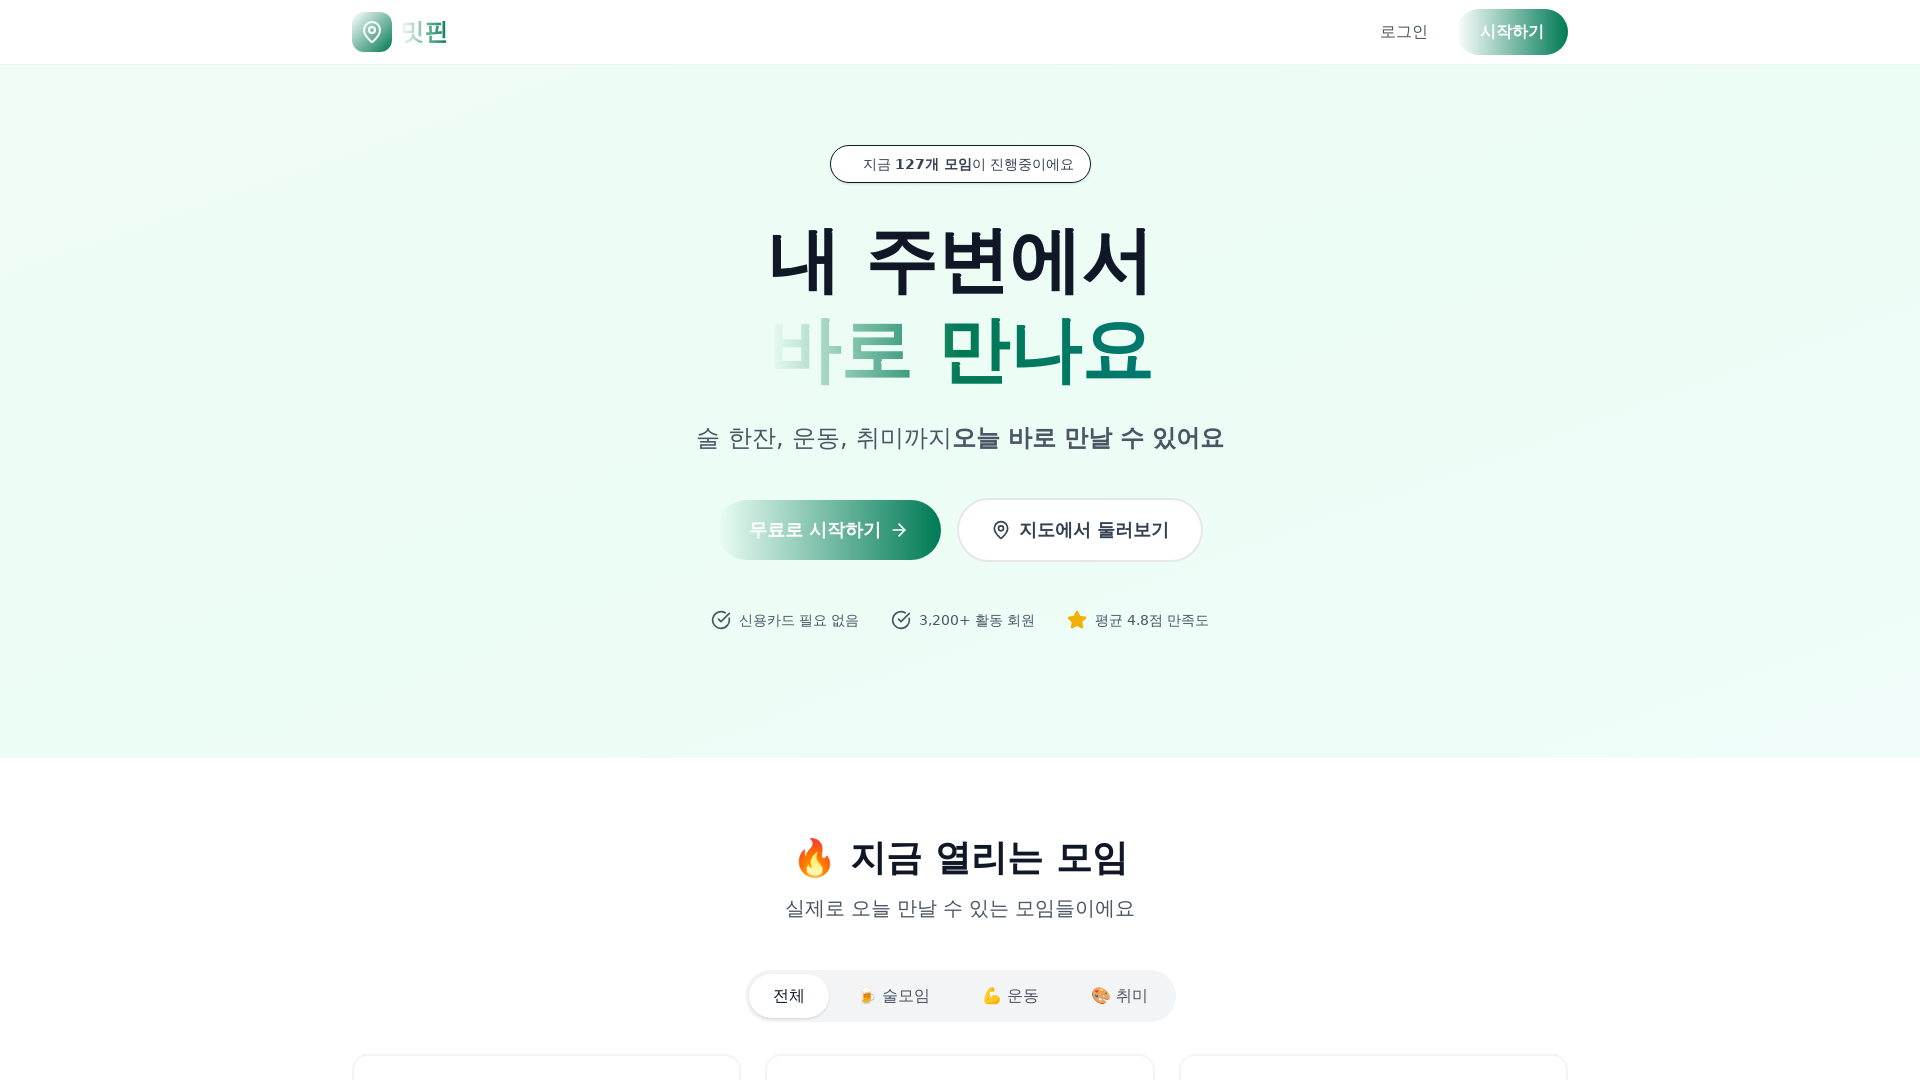

Network idle state reached on desktop viewport
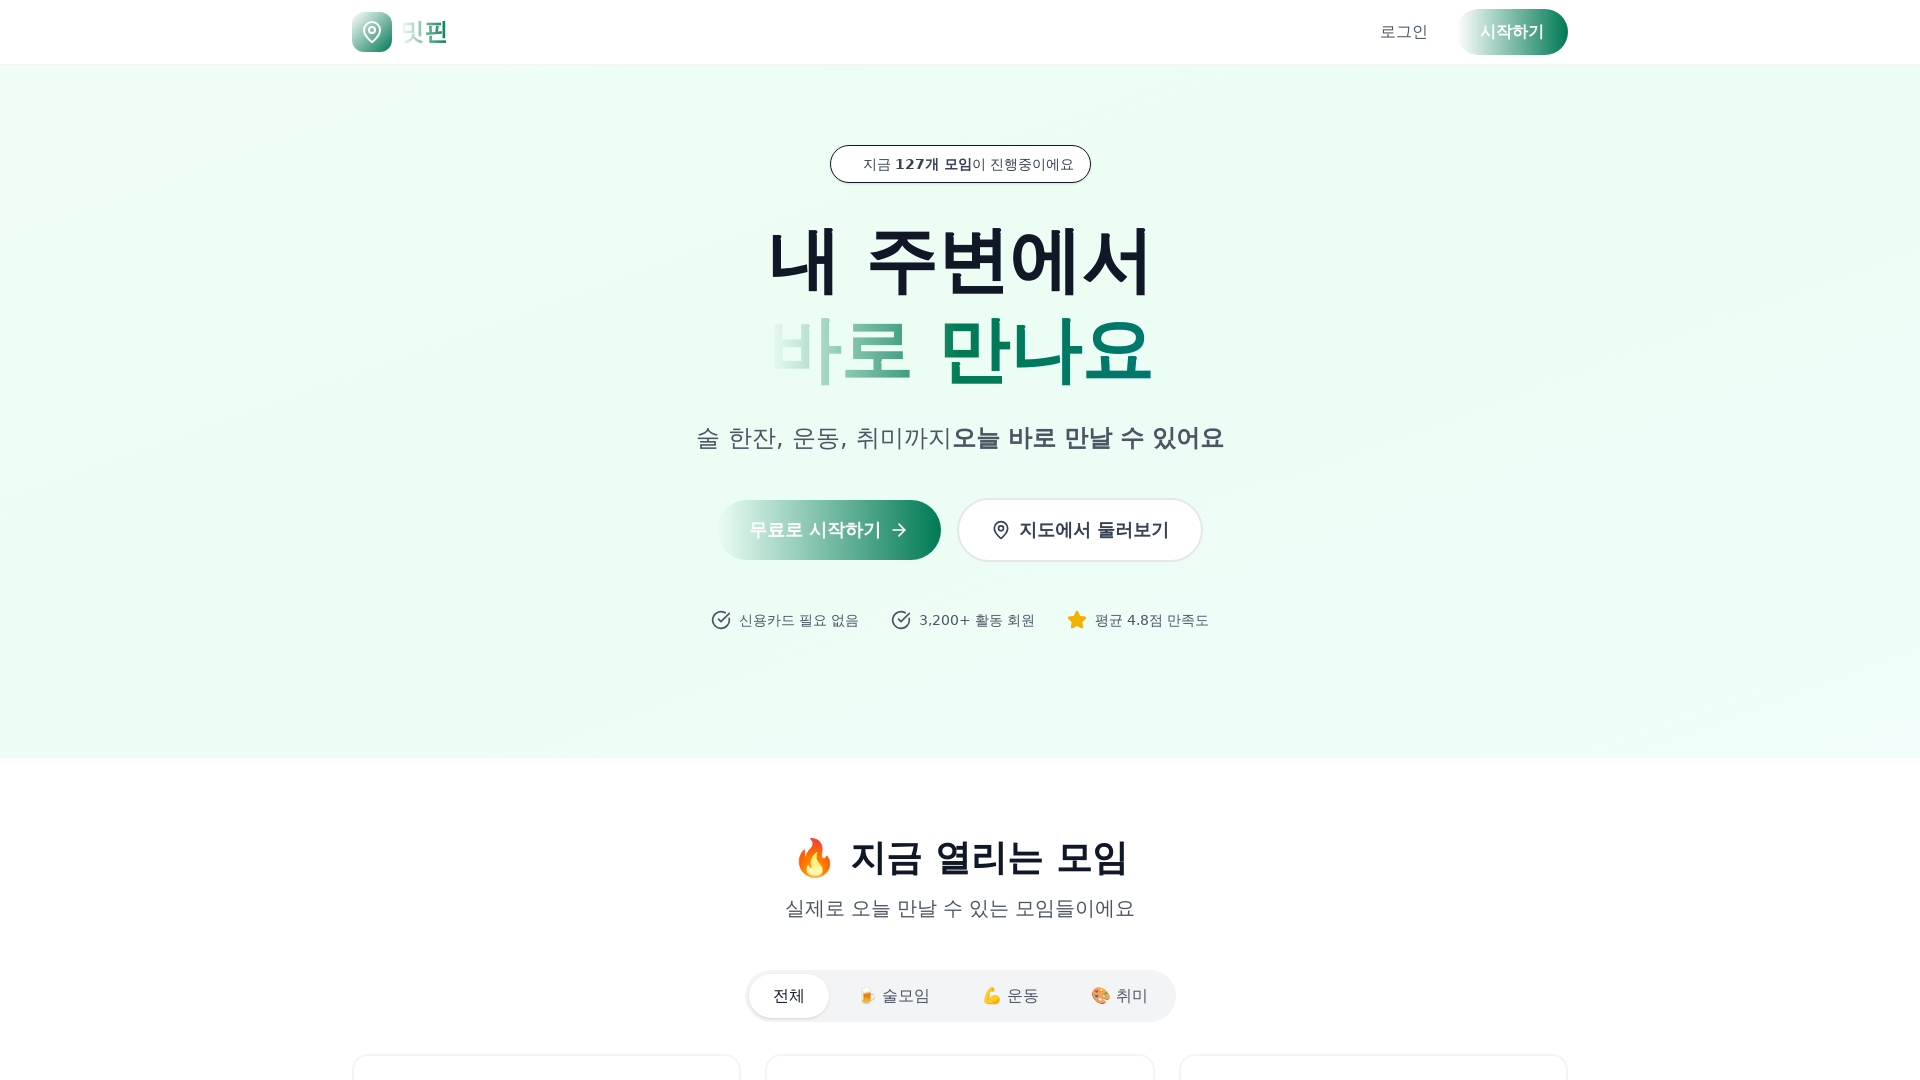

Navigated to map page on desktop viewport
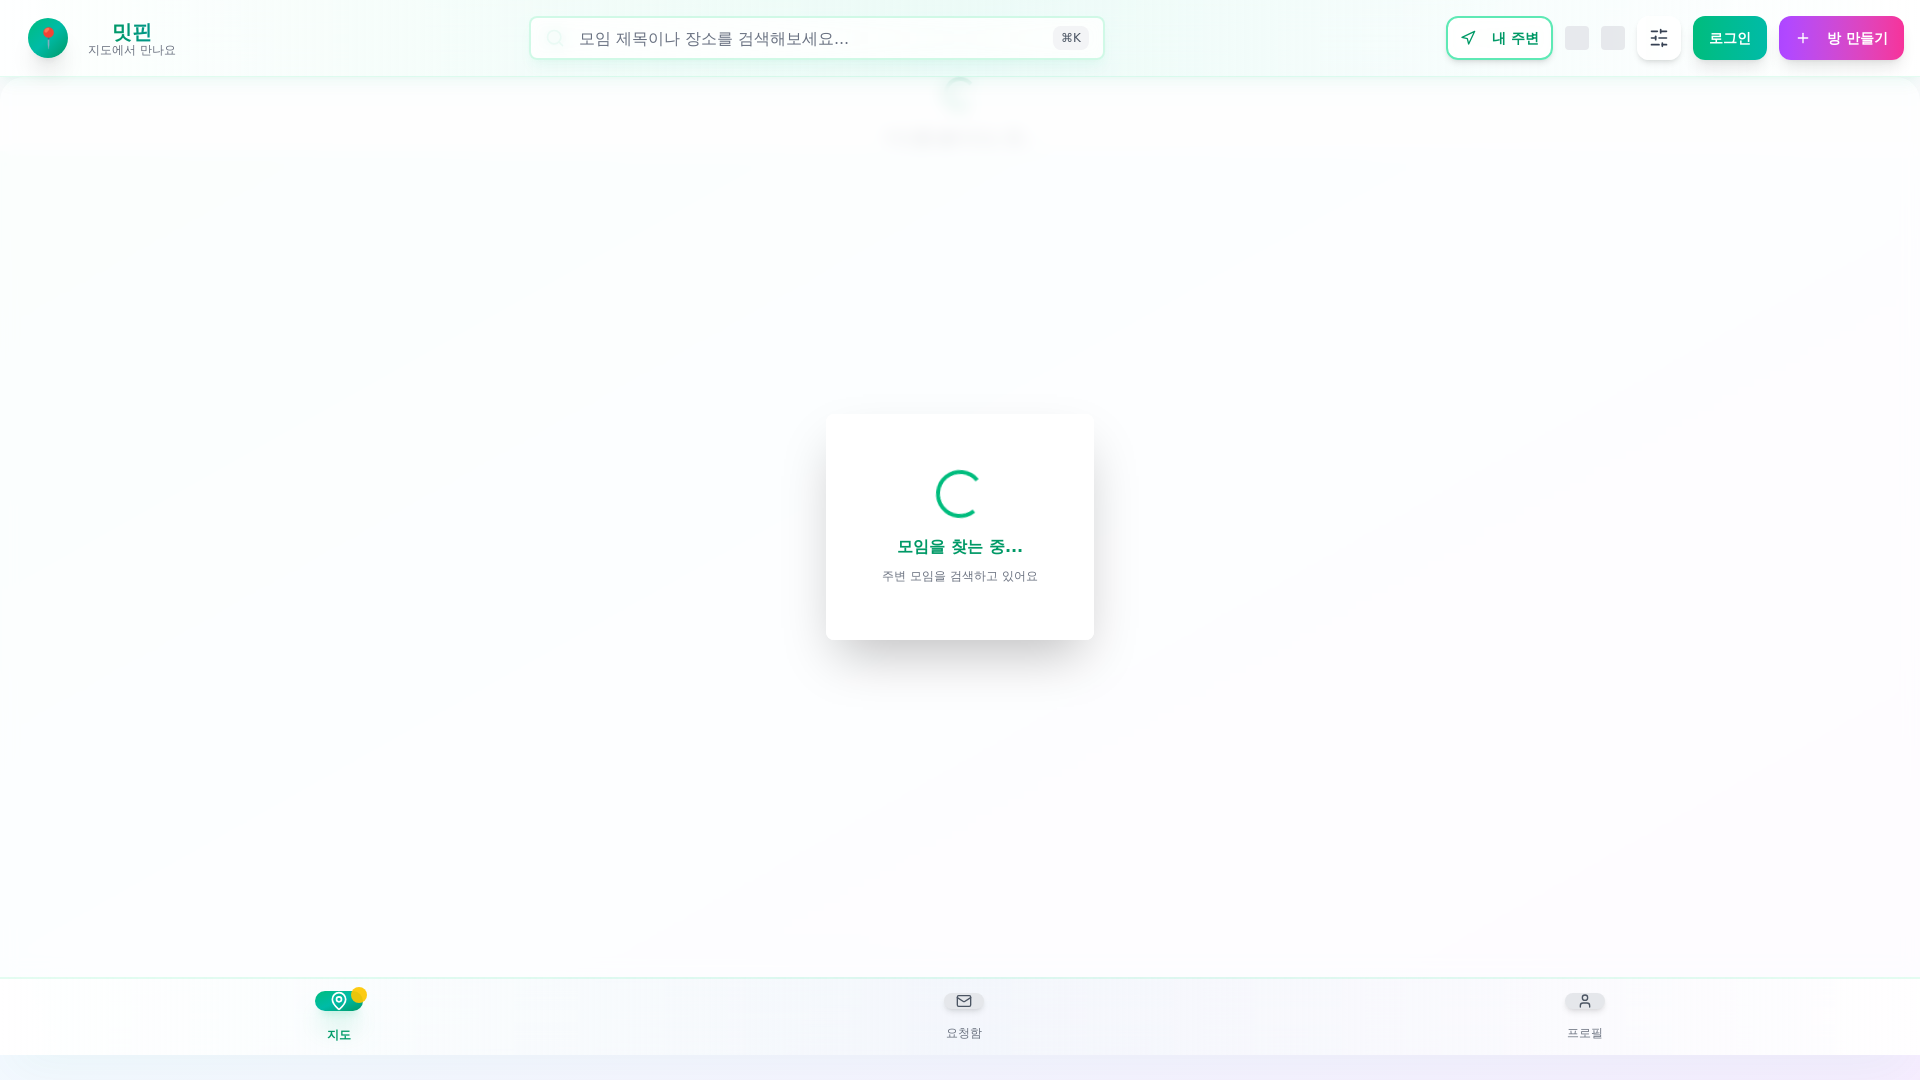

Waited 2000ms for map page to fully load on desktop
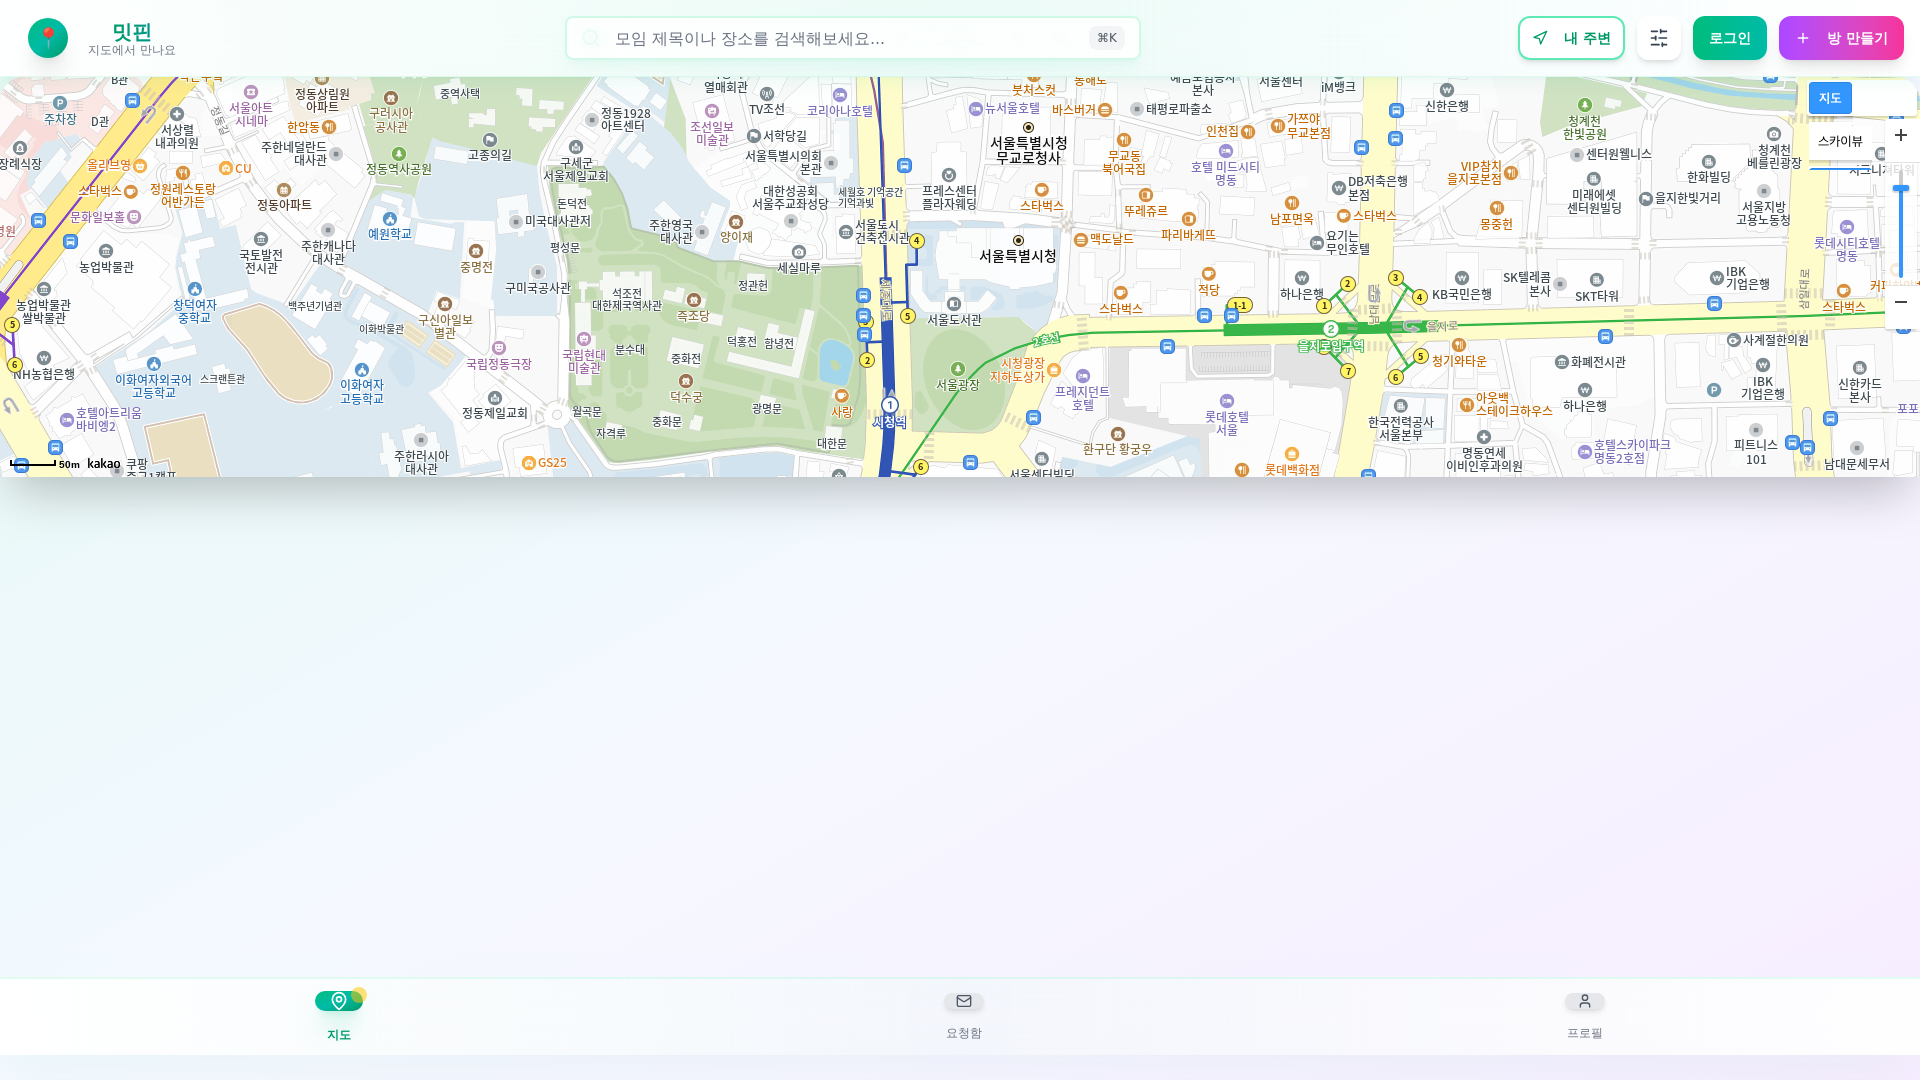

Navigated to rooms page on desktop viewport
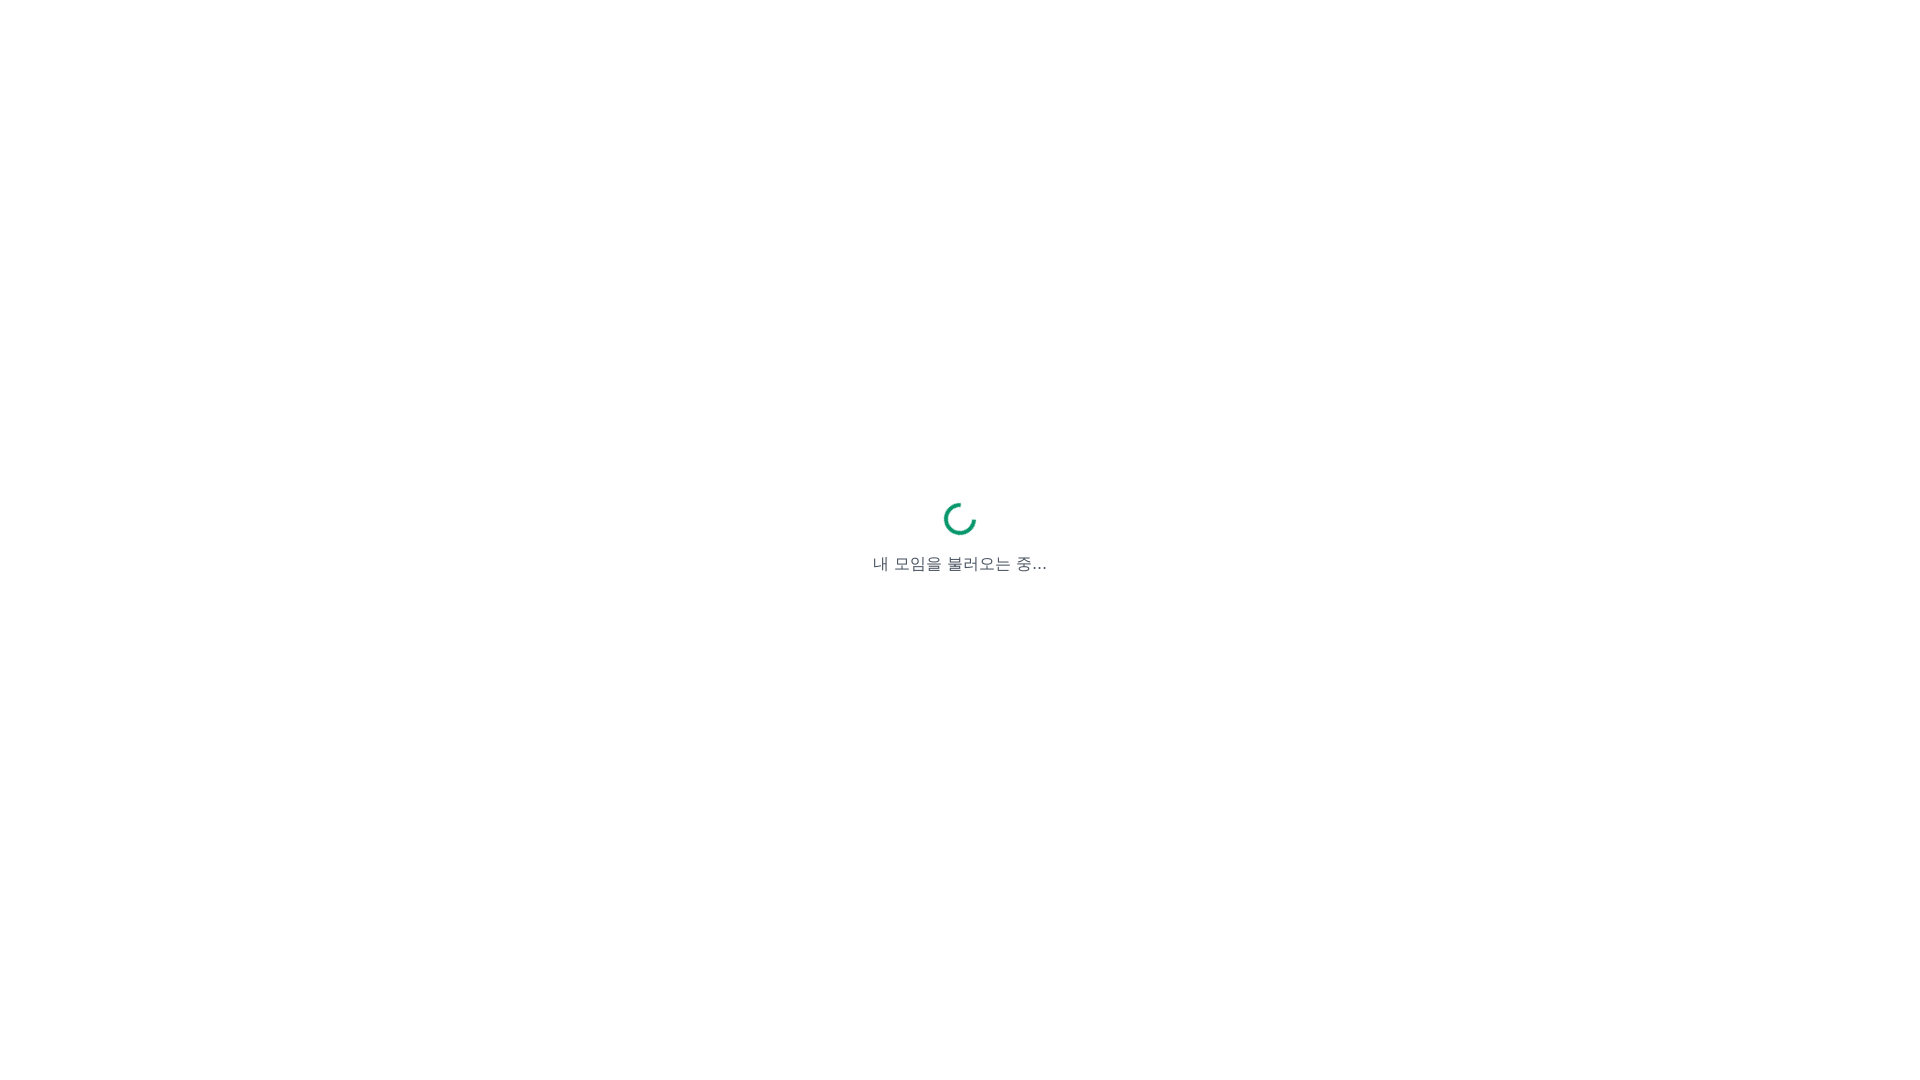

Waited 1000ms for rooms page to fully load on desktop
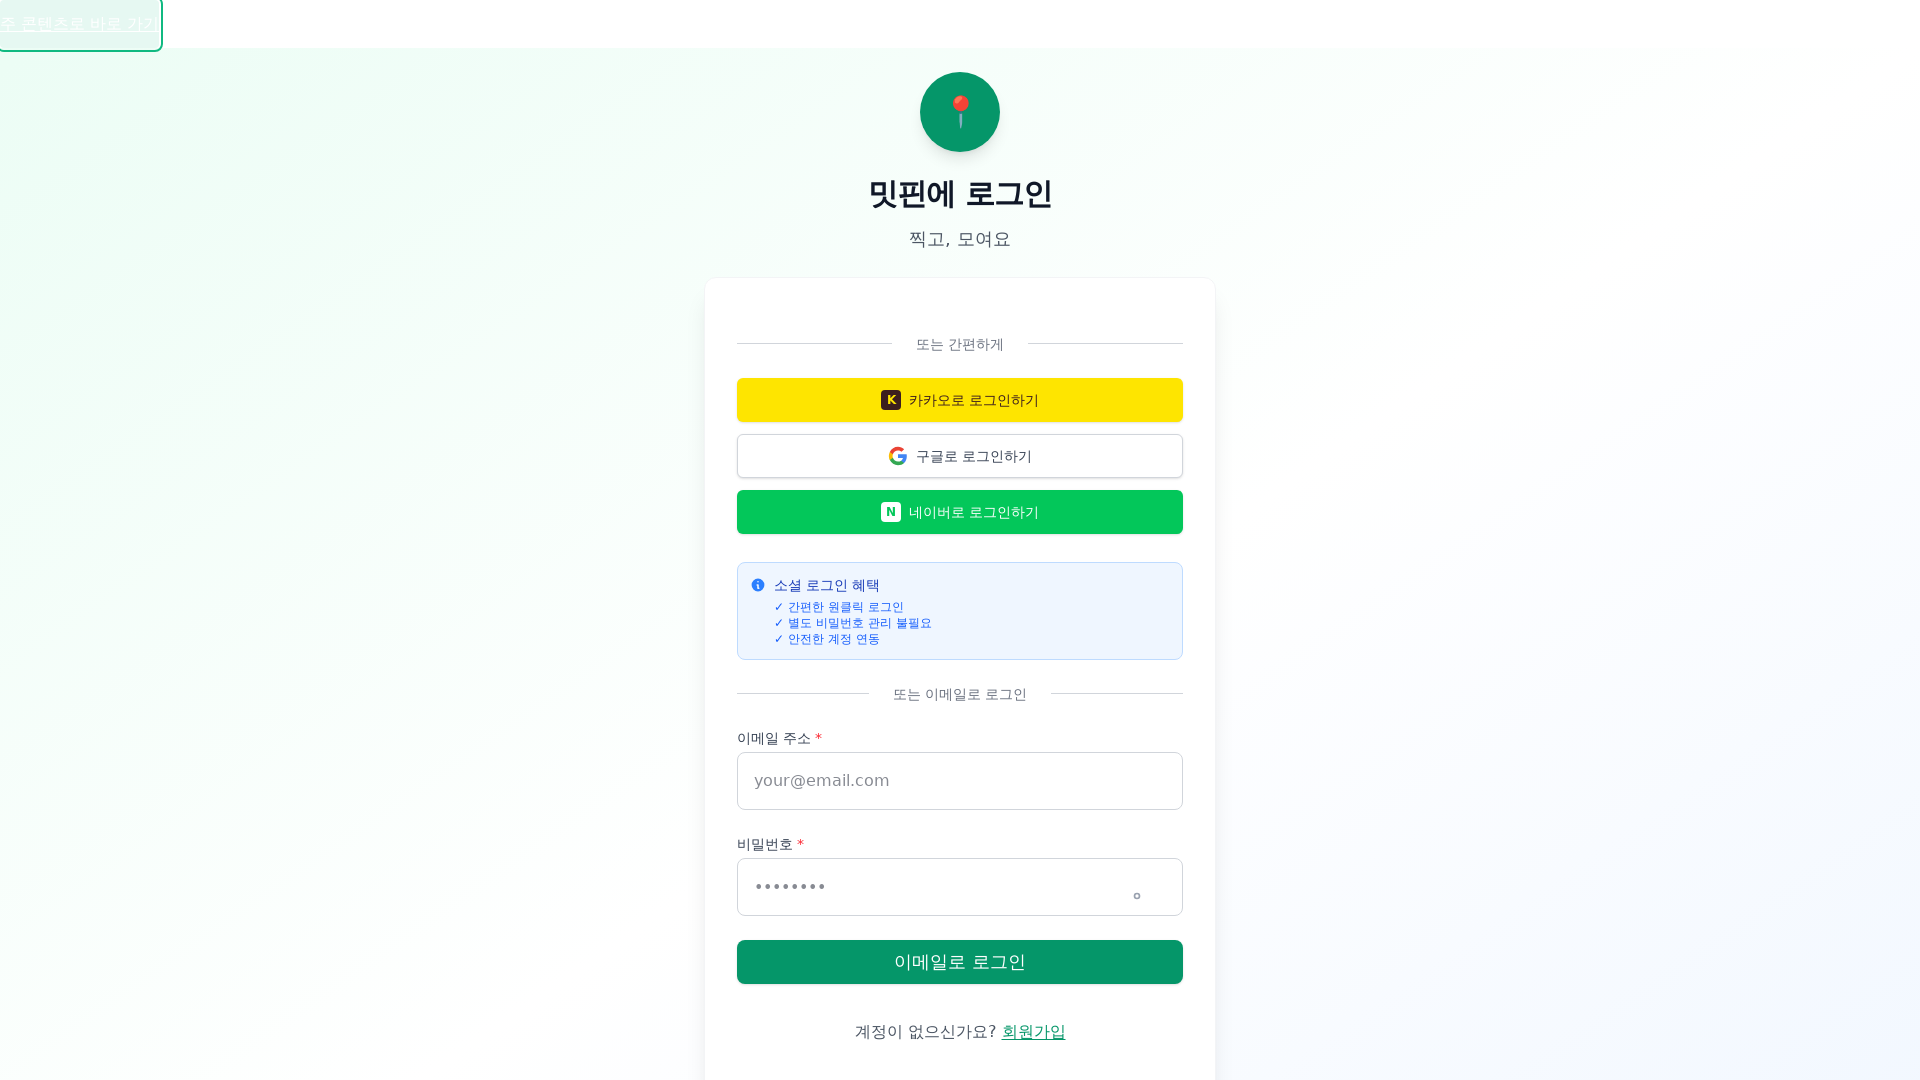

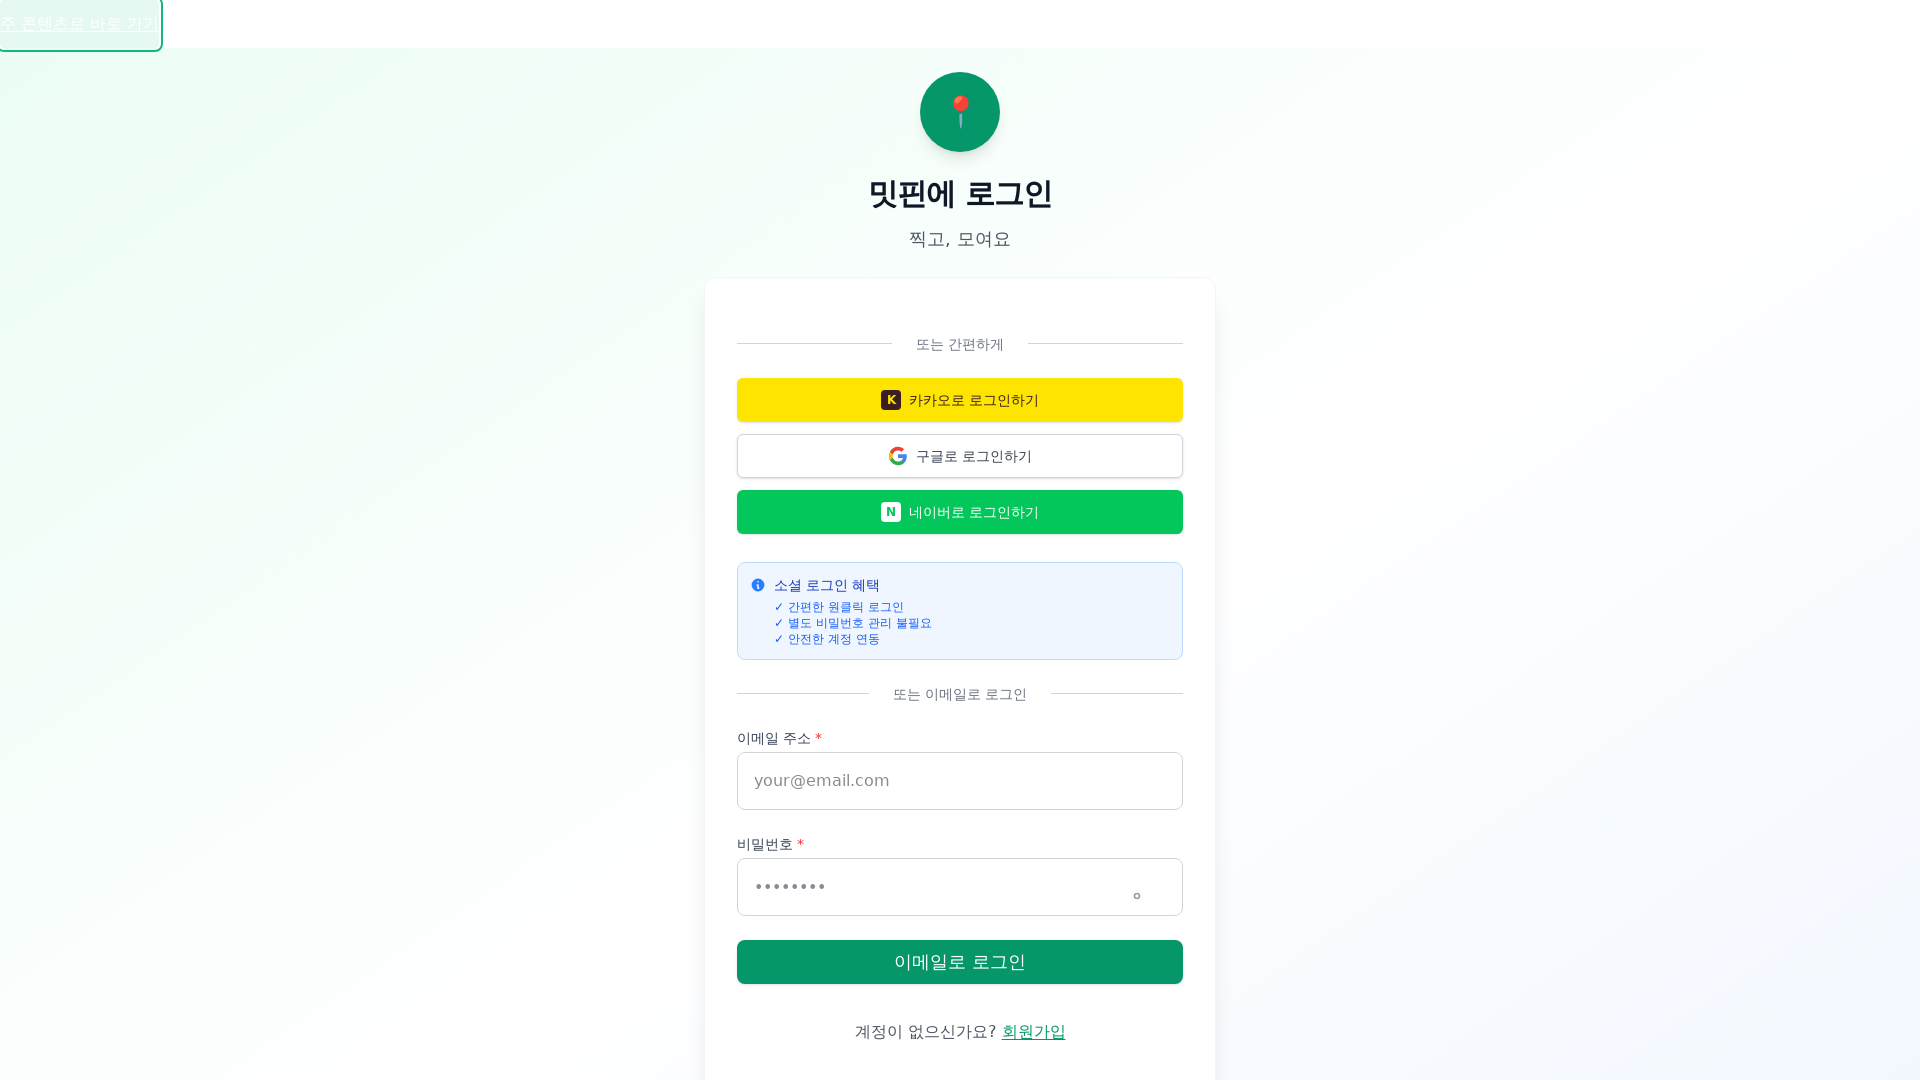